Tests the age form by entering name "ABC" and age "16", submitting, and verifying the teenager message is displayed

Starting URL: https://kristinek.github.io/site/examples/age

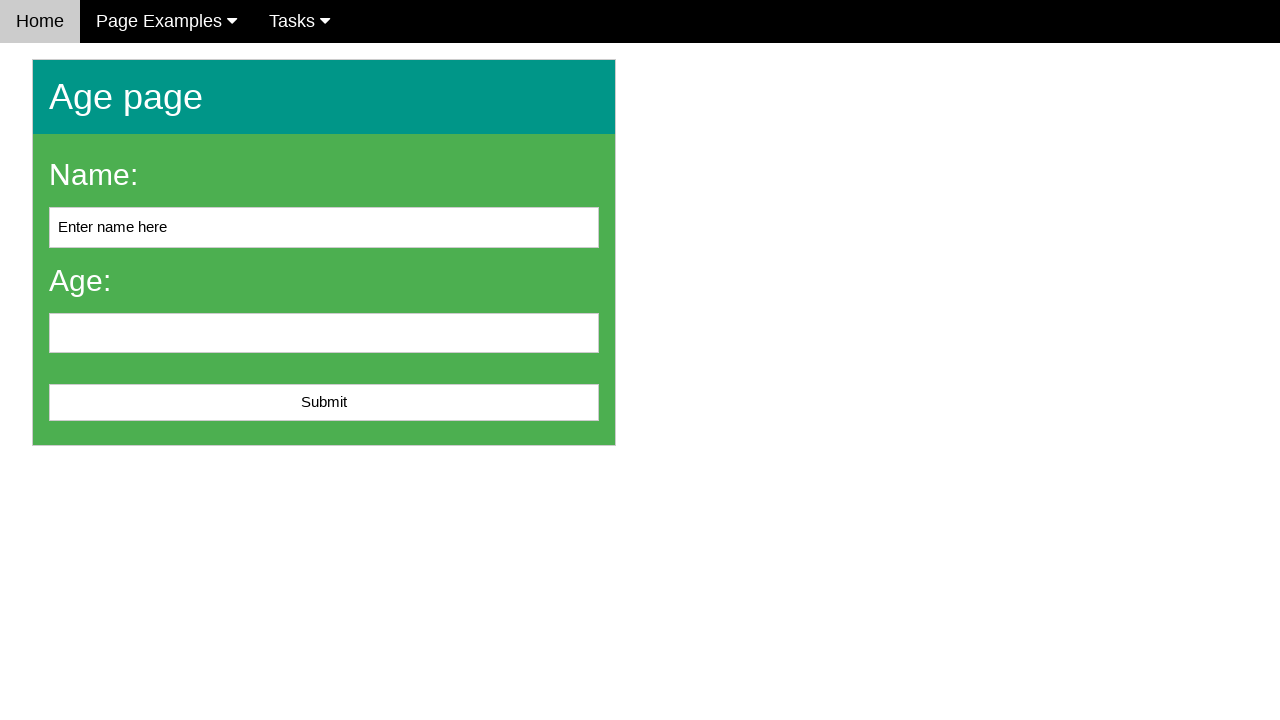

Filled name field with 'ABC' on #name
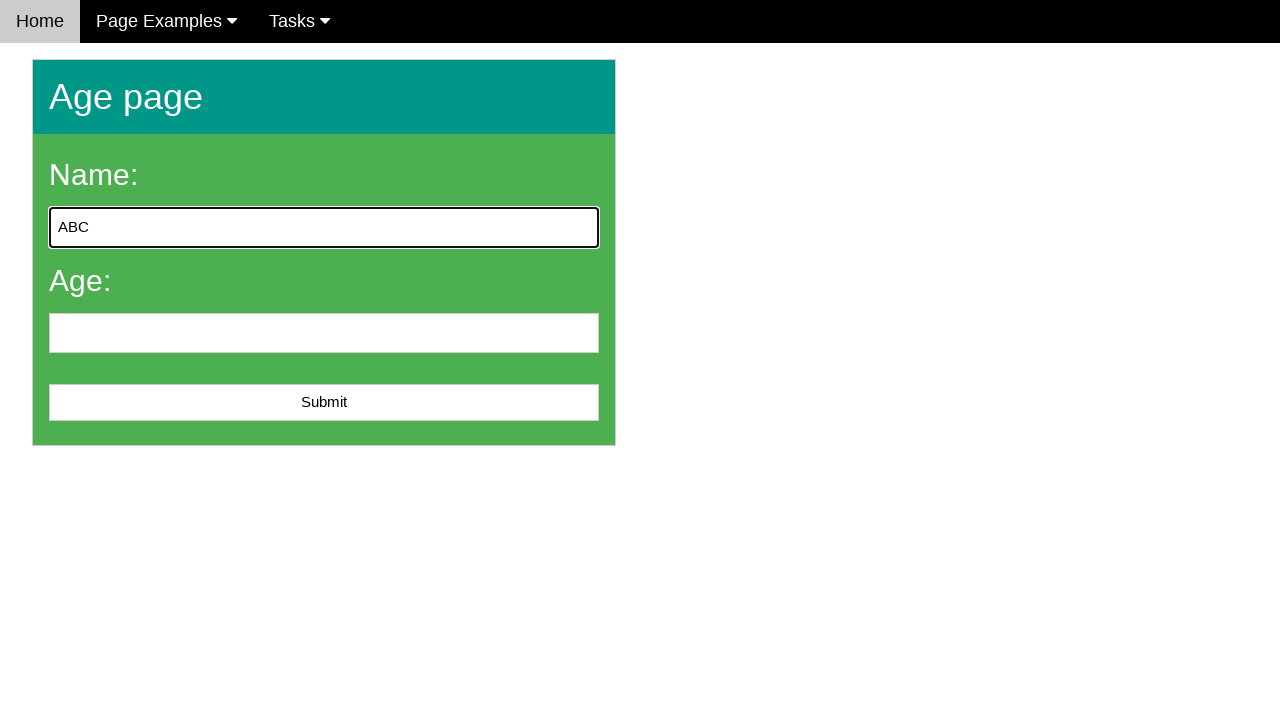

Filled age field with '16' on #age
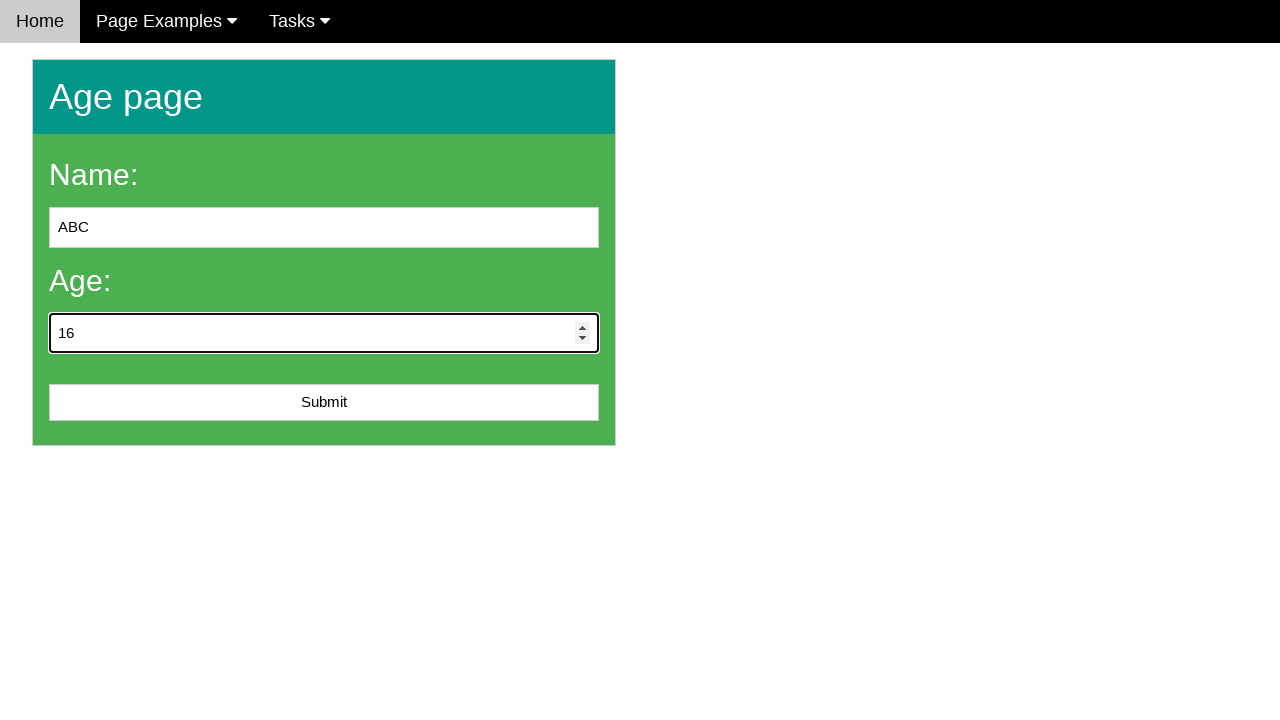

Clicked submit button at (324, 403) on #submit
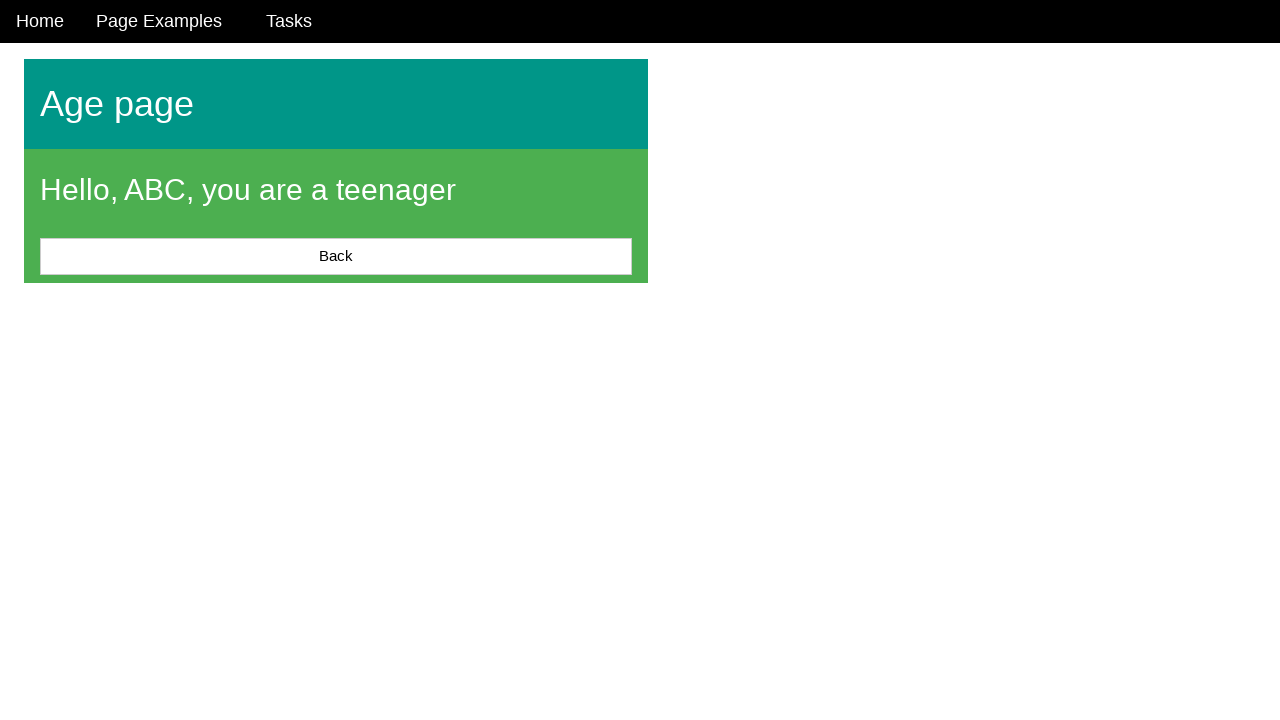

Waited for message element to appear
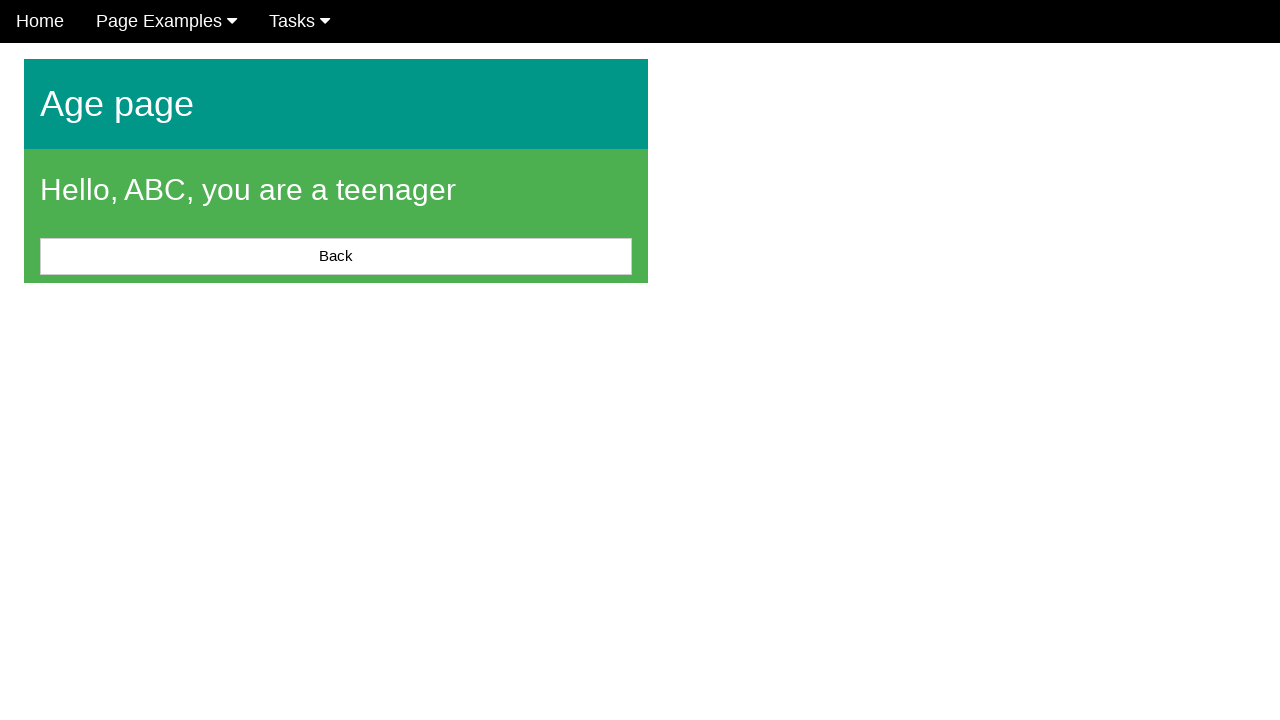

Retrieved message text content
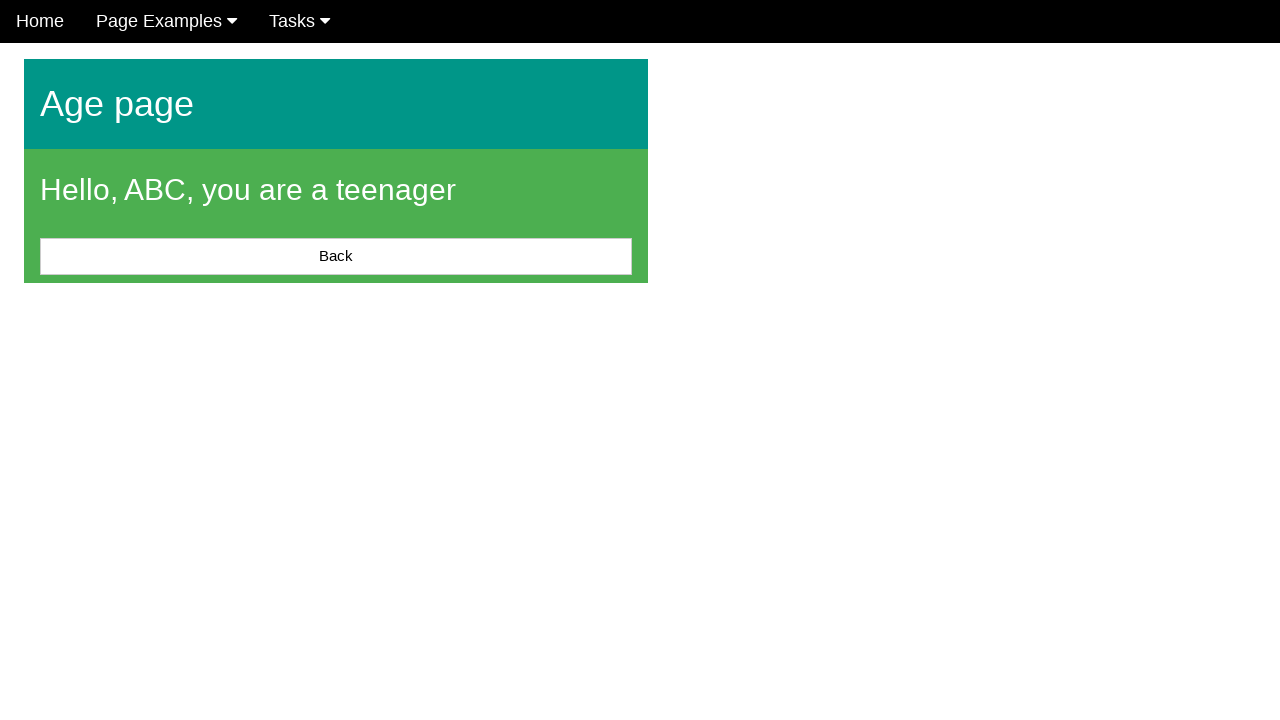

Verified teenager message is displayed correctly
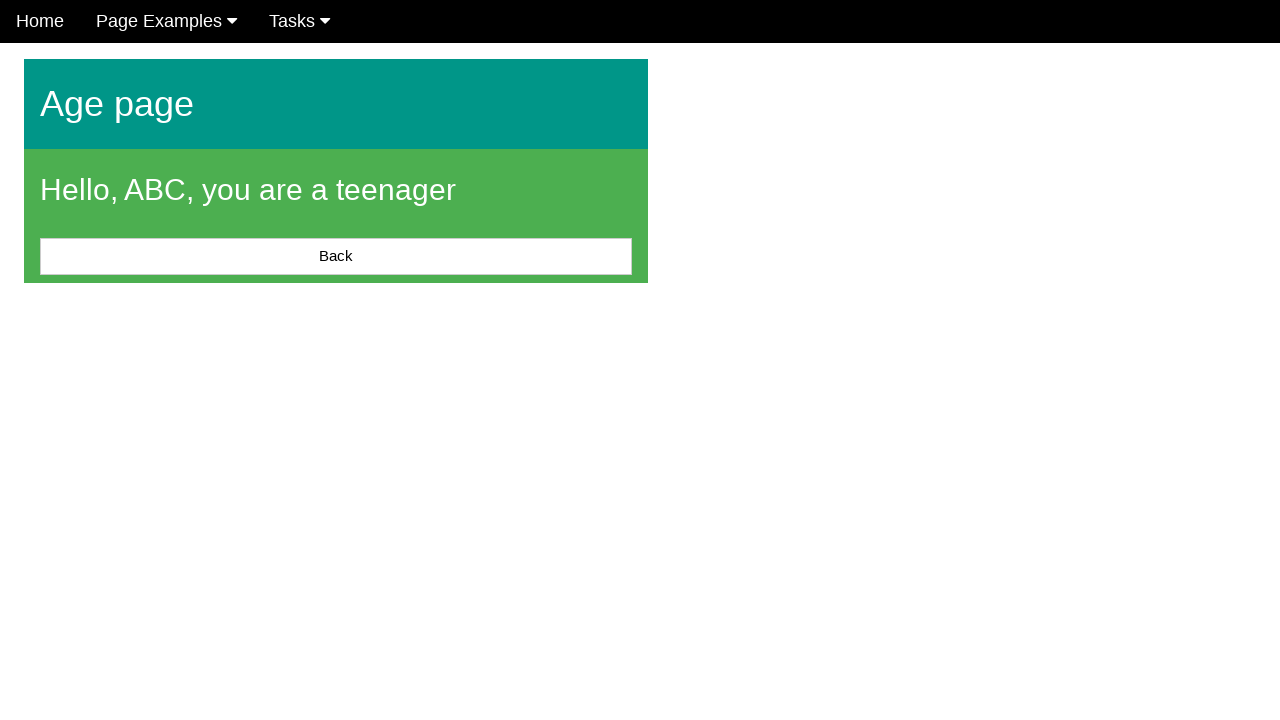

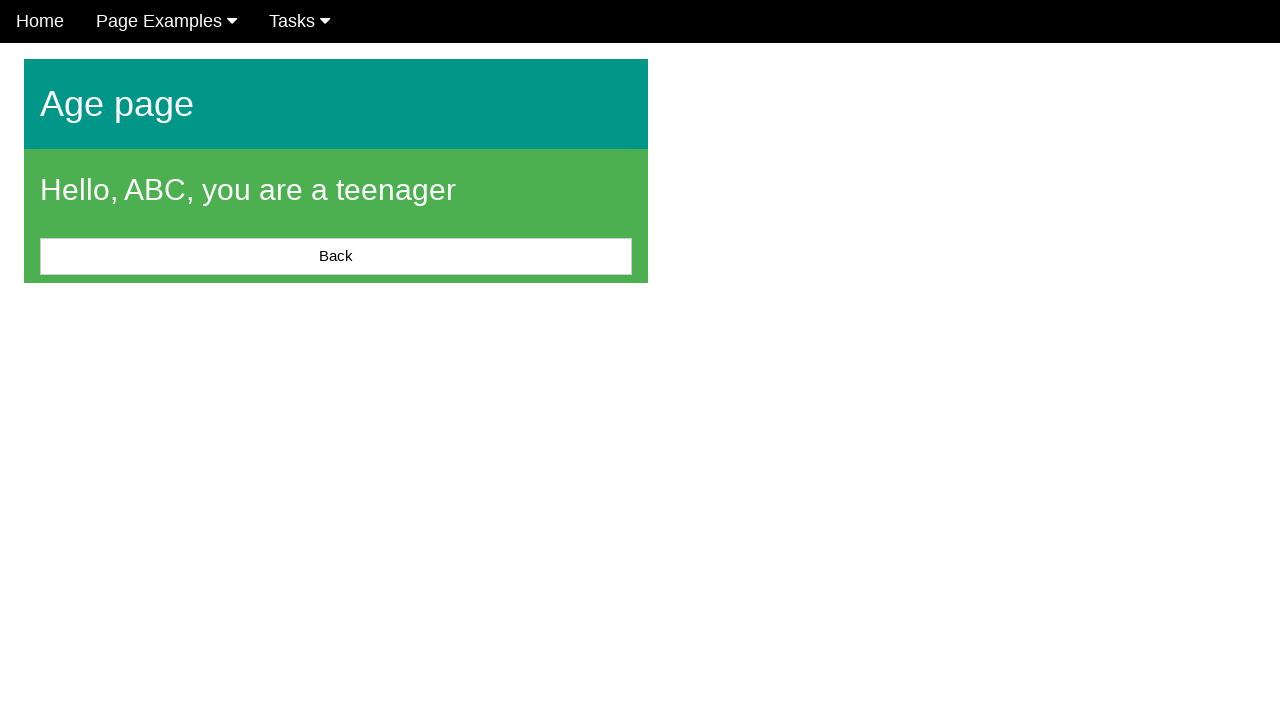